Tests frame handling by navigating to a page with iframes, locating a frame by its URL, and clicking a button inside that frame.

Starting URL: https://www.leafground.com/frame.xhtml

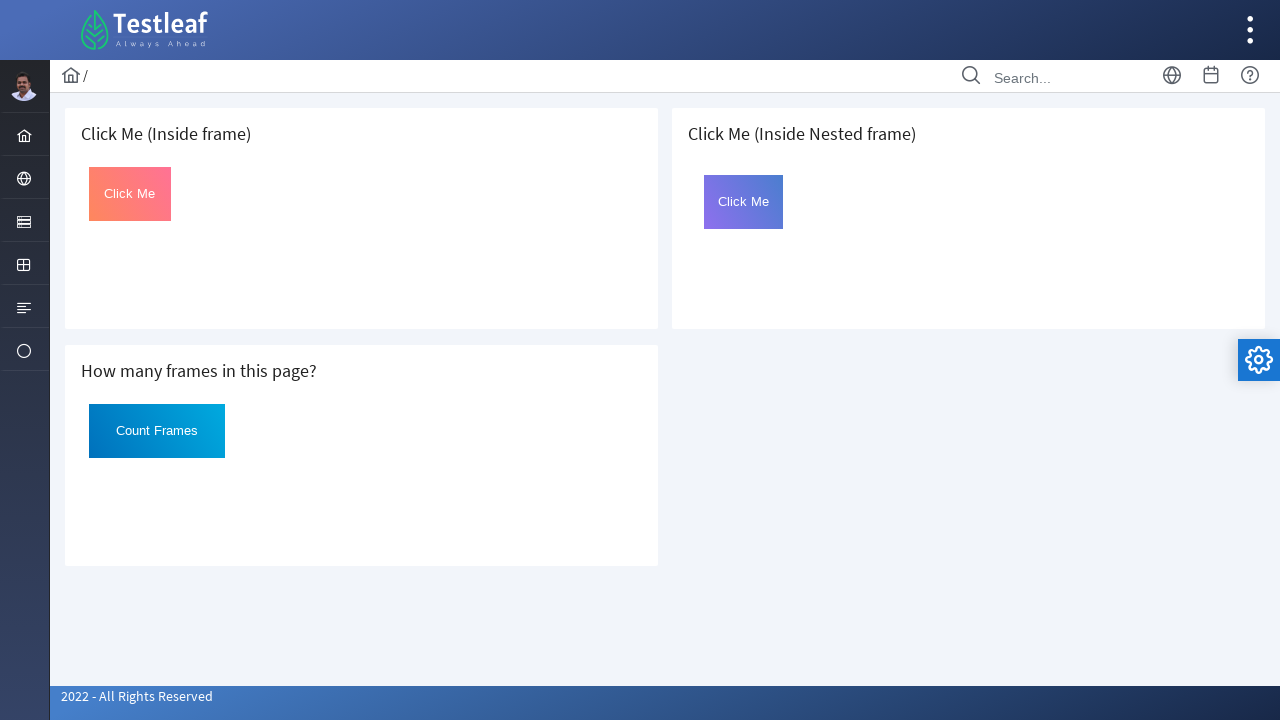

Located frame by URL https://www.leafground.com/default.xhtml
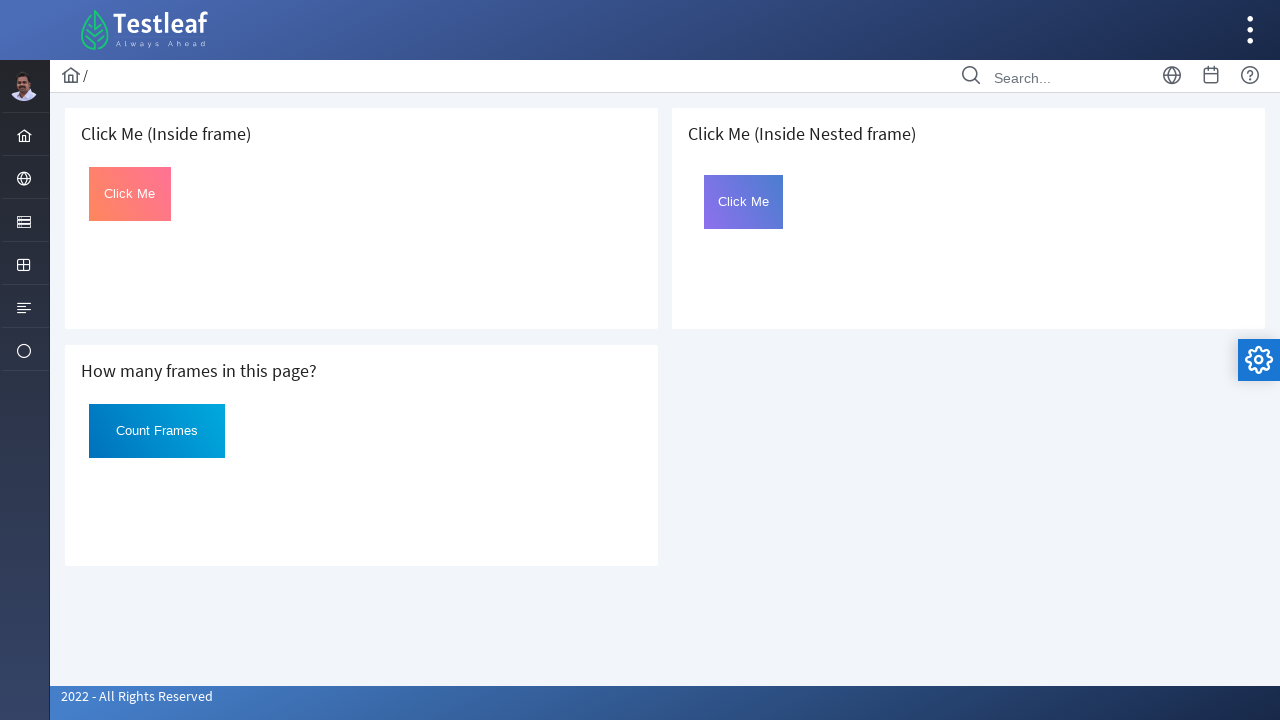

Located button with id 'Click' inside the frame
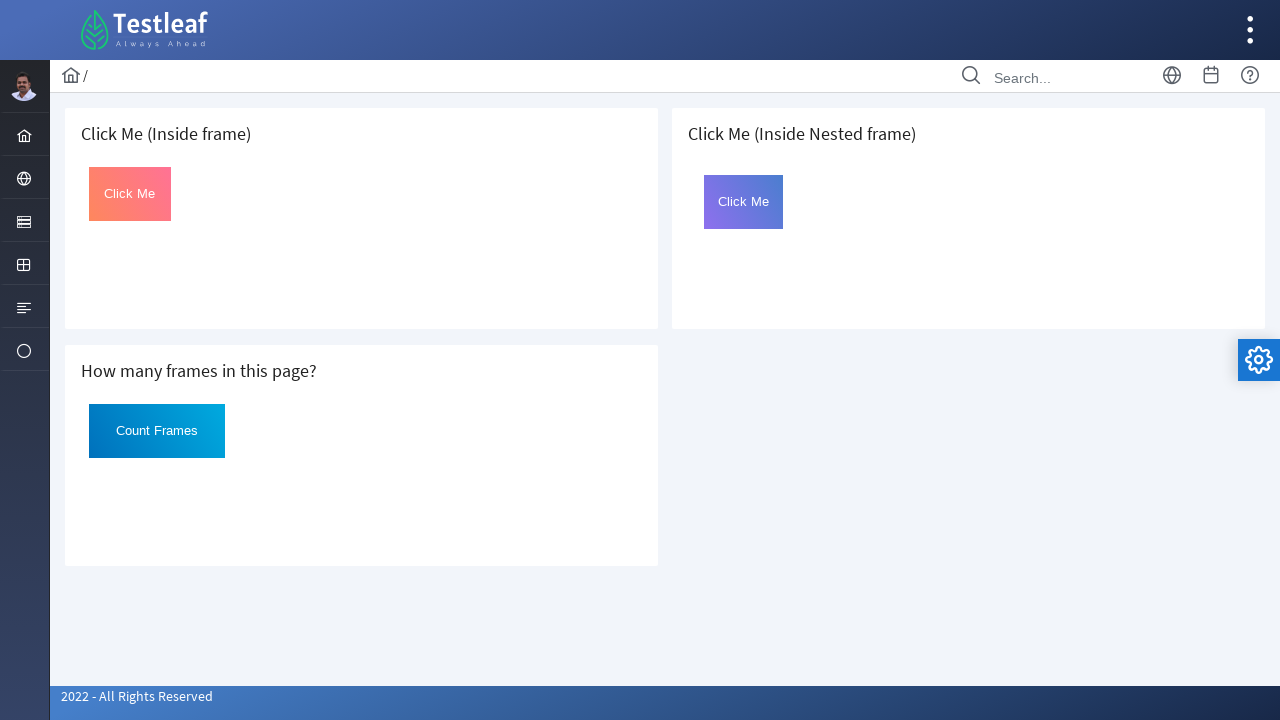

Clicked the button inside the frame at (130, 194) on #Click
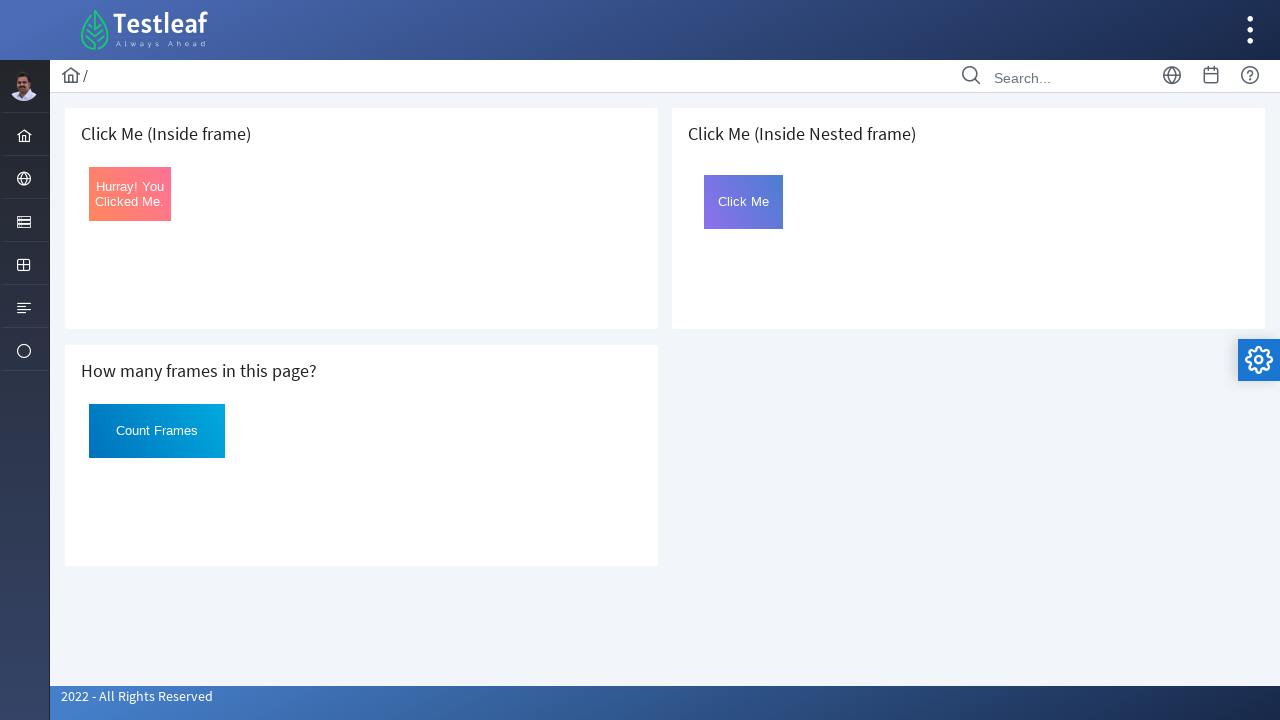

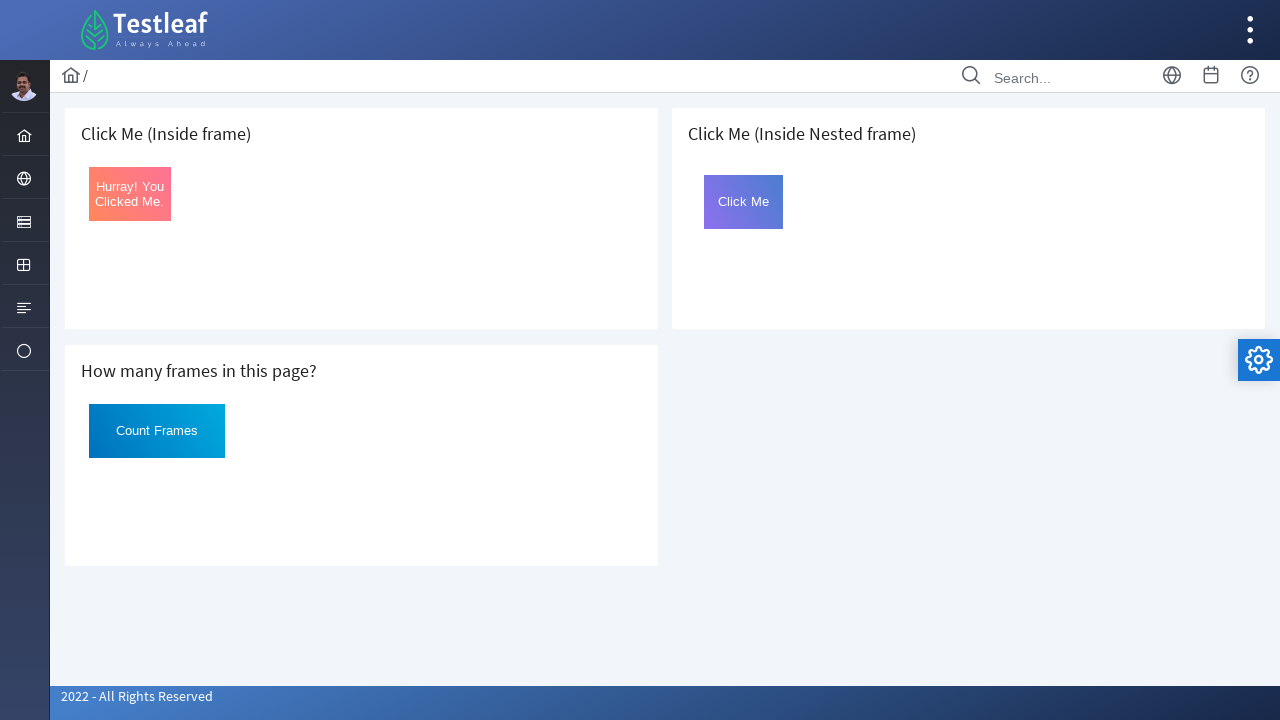